Tests the TodoMVC application by adding a new todo item and marking it as complete

Starting URL: https://demo.playwright.dev/todomvc/#/

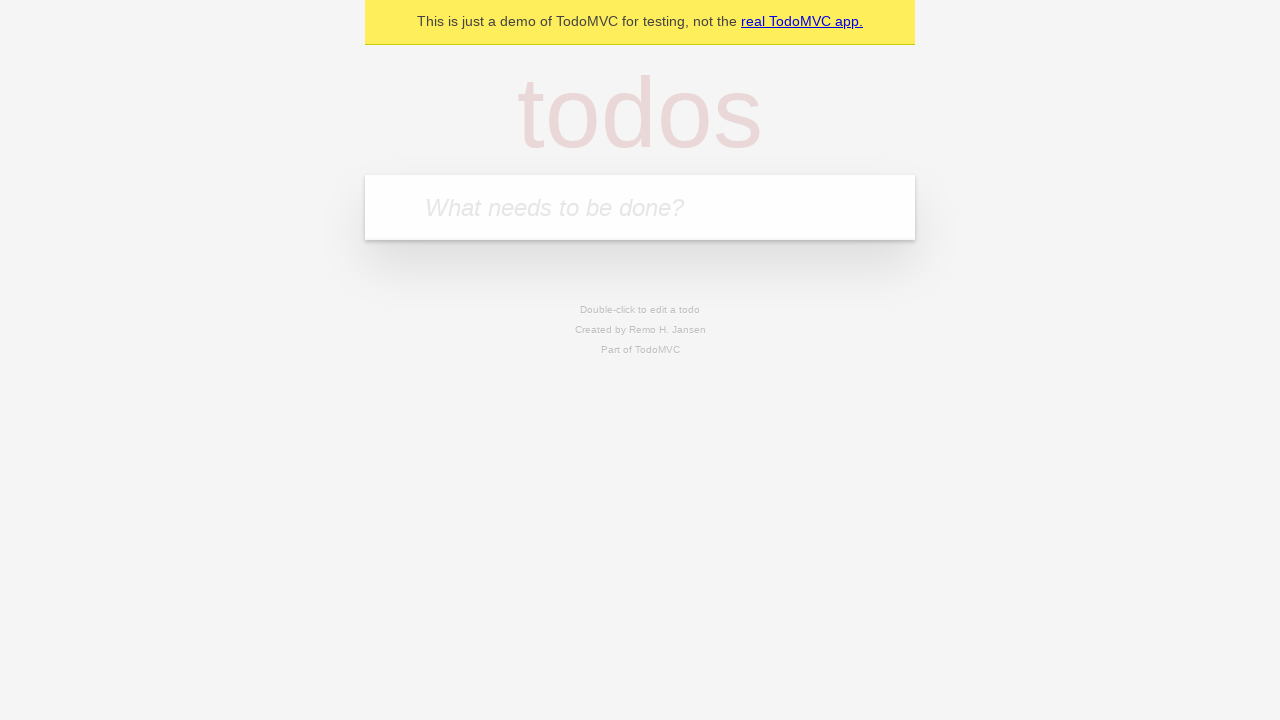

Clicked on the todo input field at (640, 207) on internal:attr=[placeholder="What needs to be done?"i]
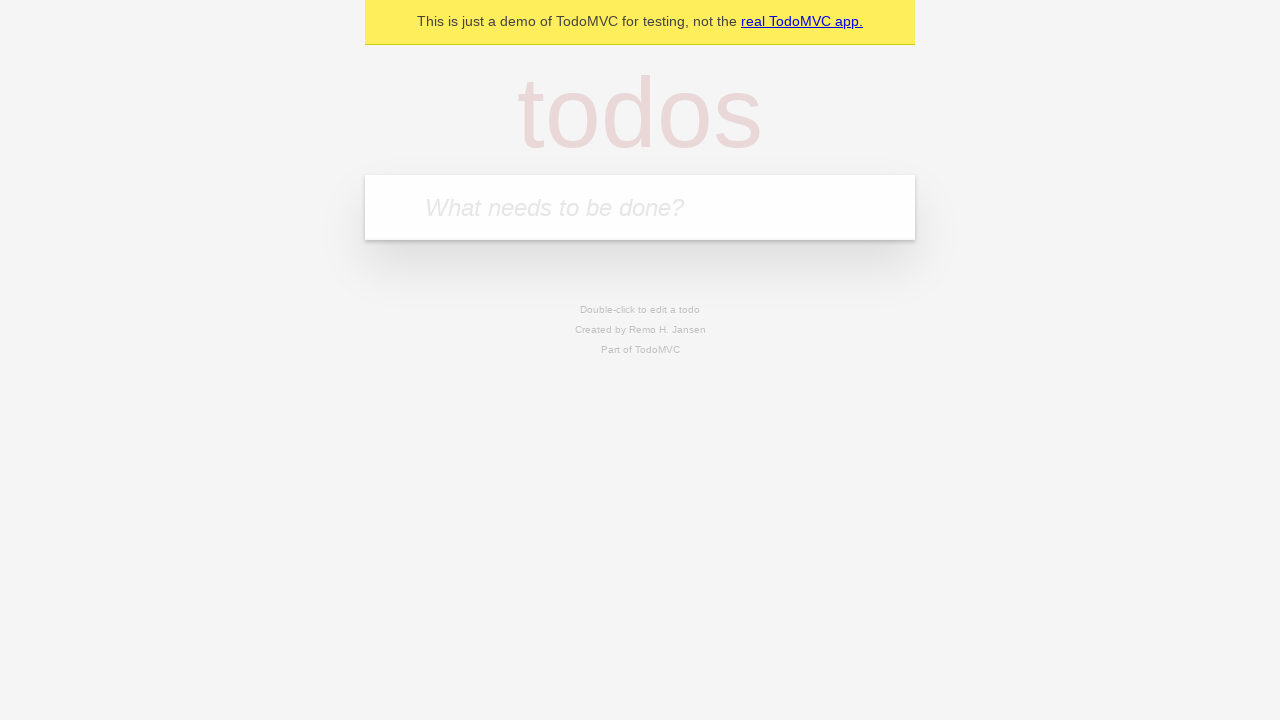

Filled input field with 'Create first playwright scenario' on internal:attr=[placeholder="What needs to be done?"i]
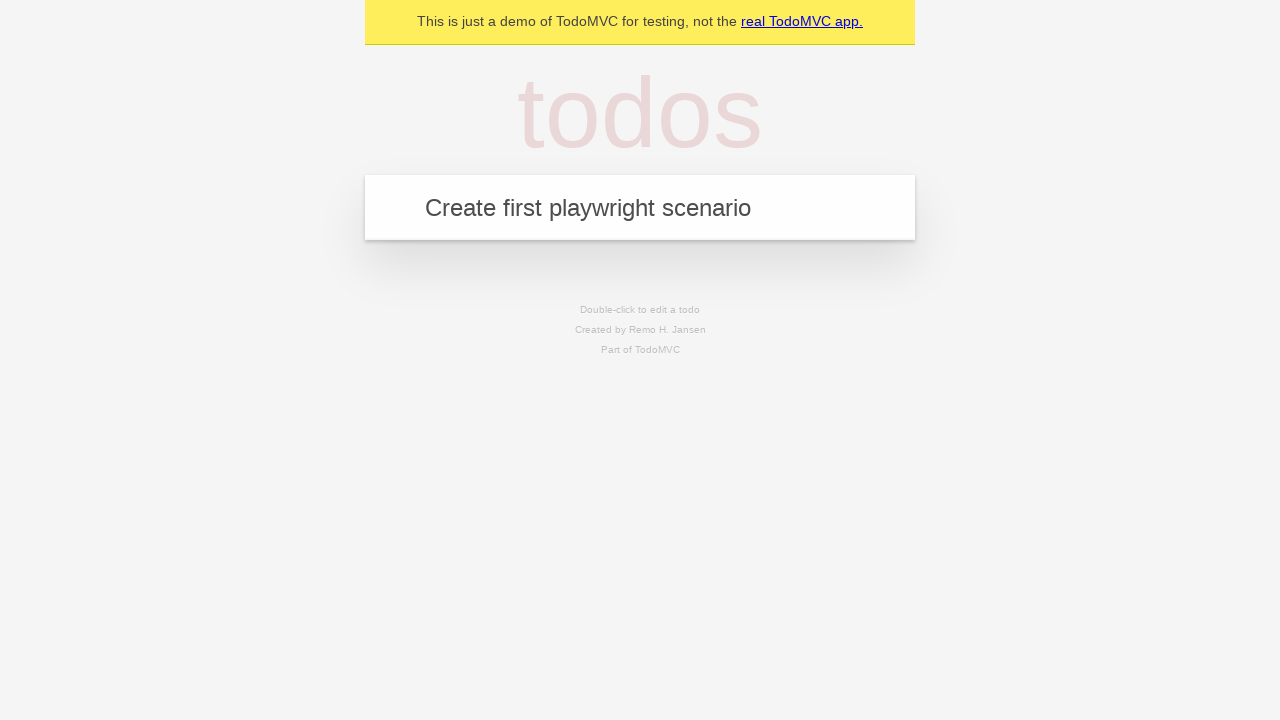

Pressed Enter to add the todo item on internal:attr=[placeholder="What needs to be done?"i]
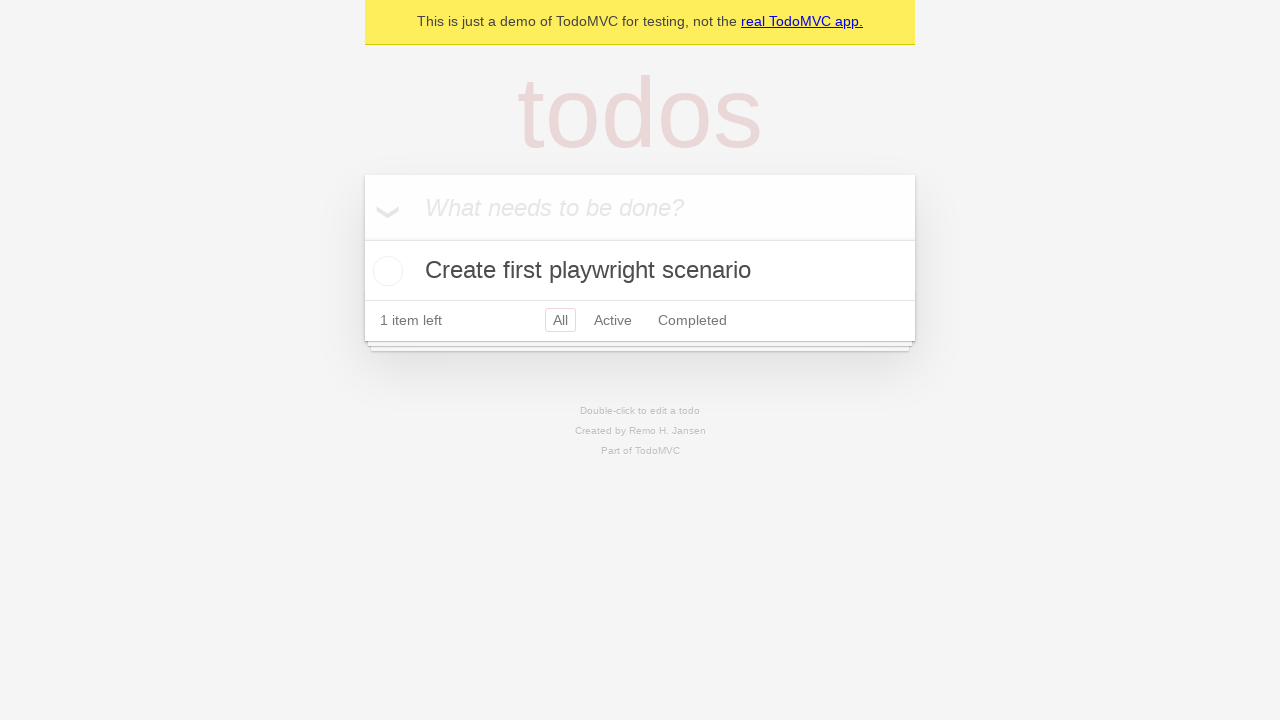

Marked the todo as complete by checking the checkbox at (385, 271) on internal:role=checkbox[name="Toggle Todo"i]
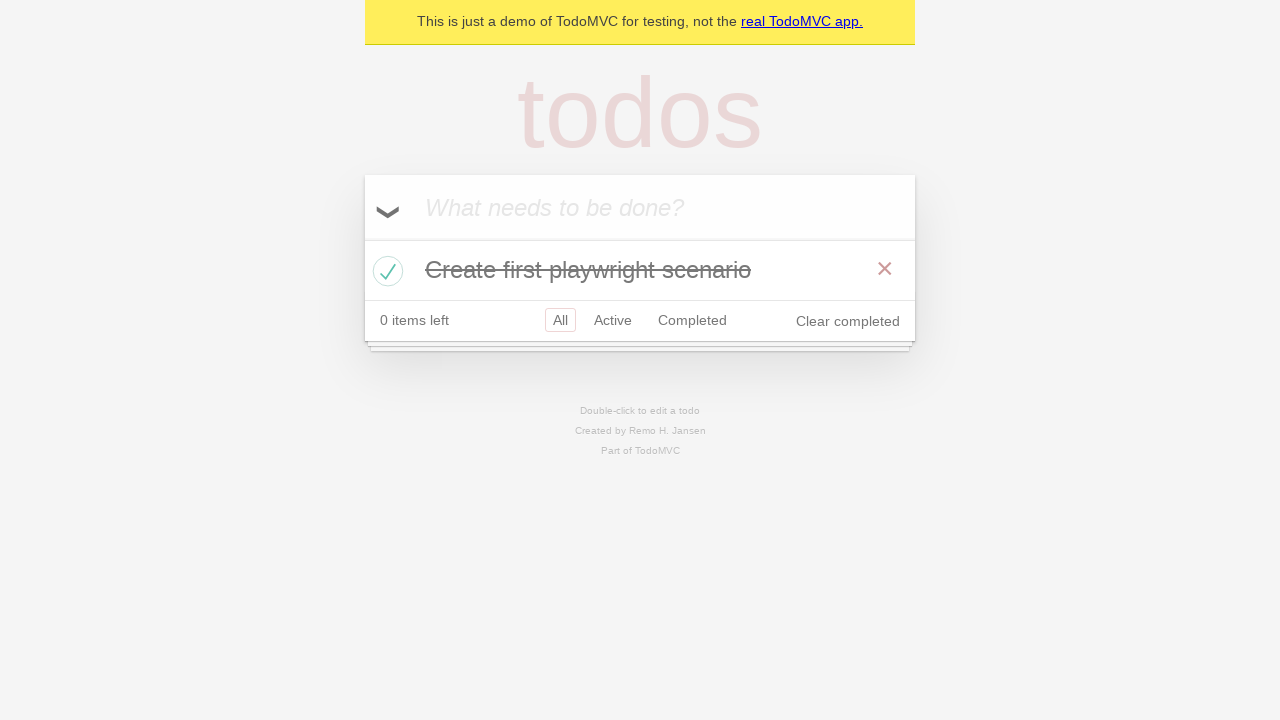

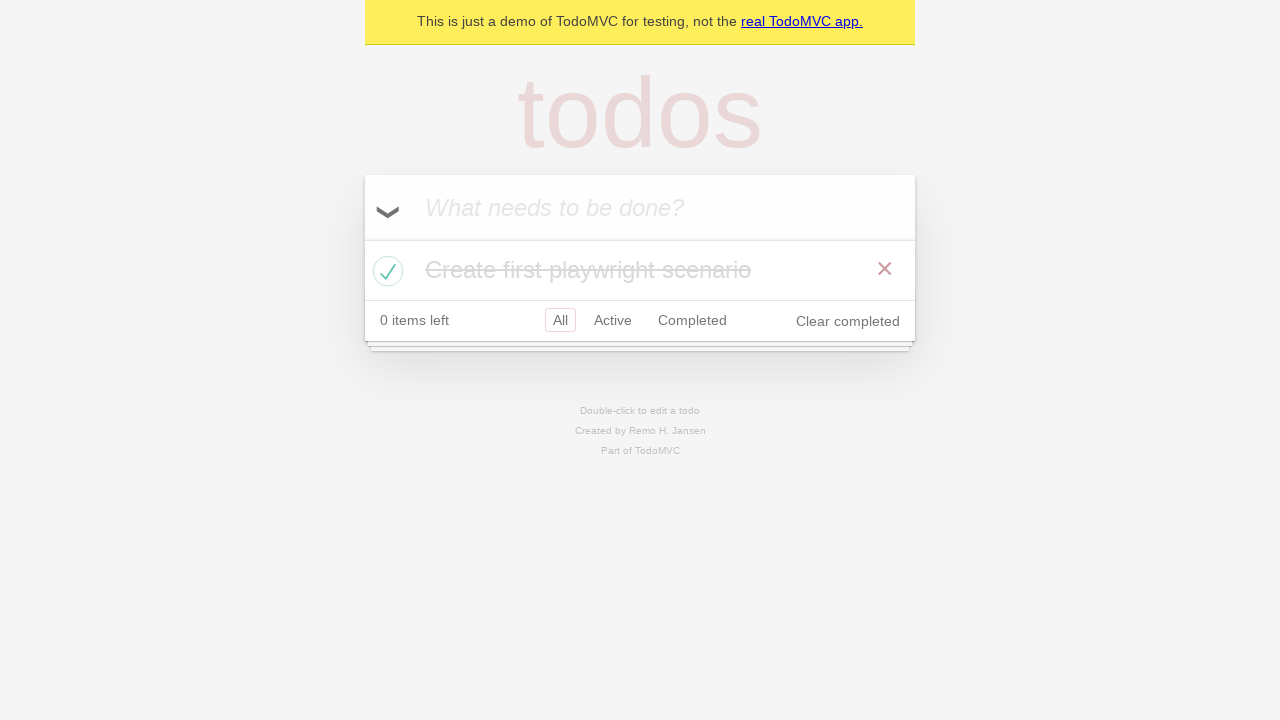